Tests file upload functionality on filebin.net by uploading a test file through the file input field

Starting URL: https://filebin.net/

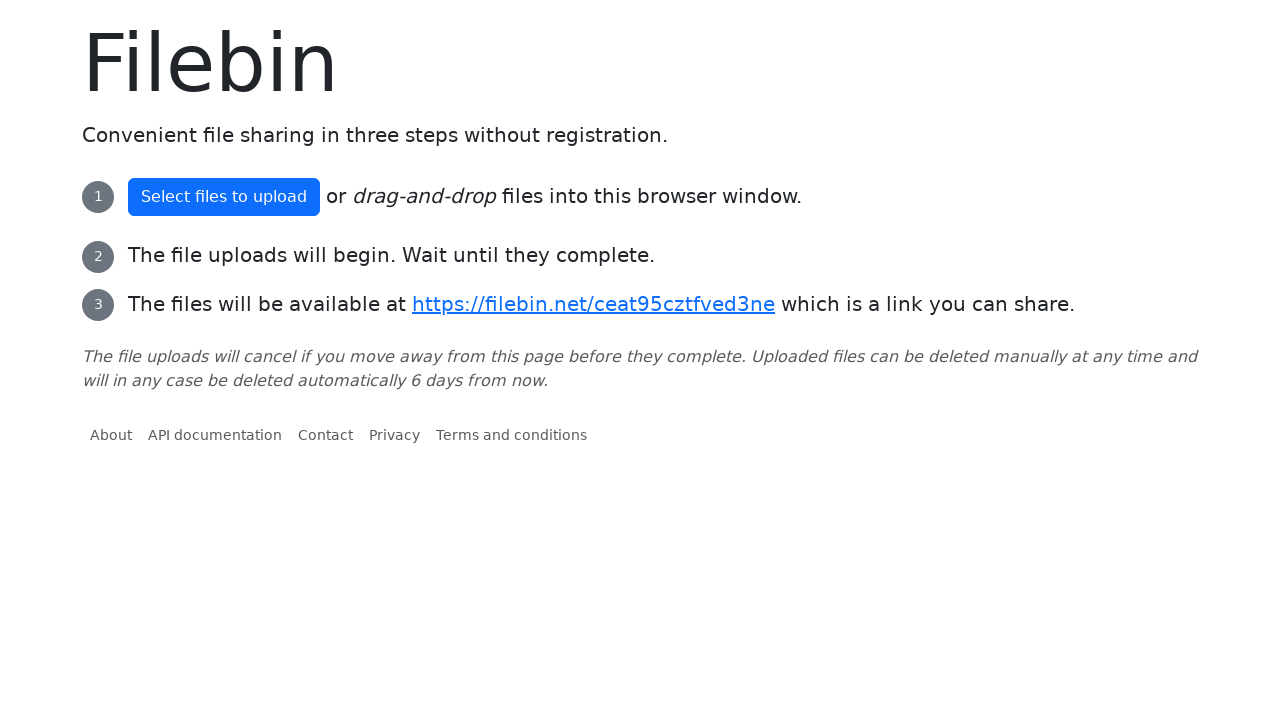

Created temporary test file for upload
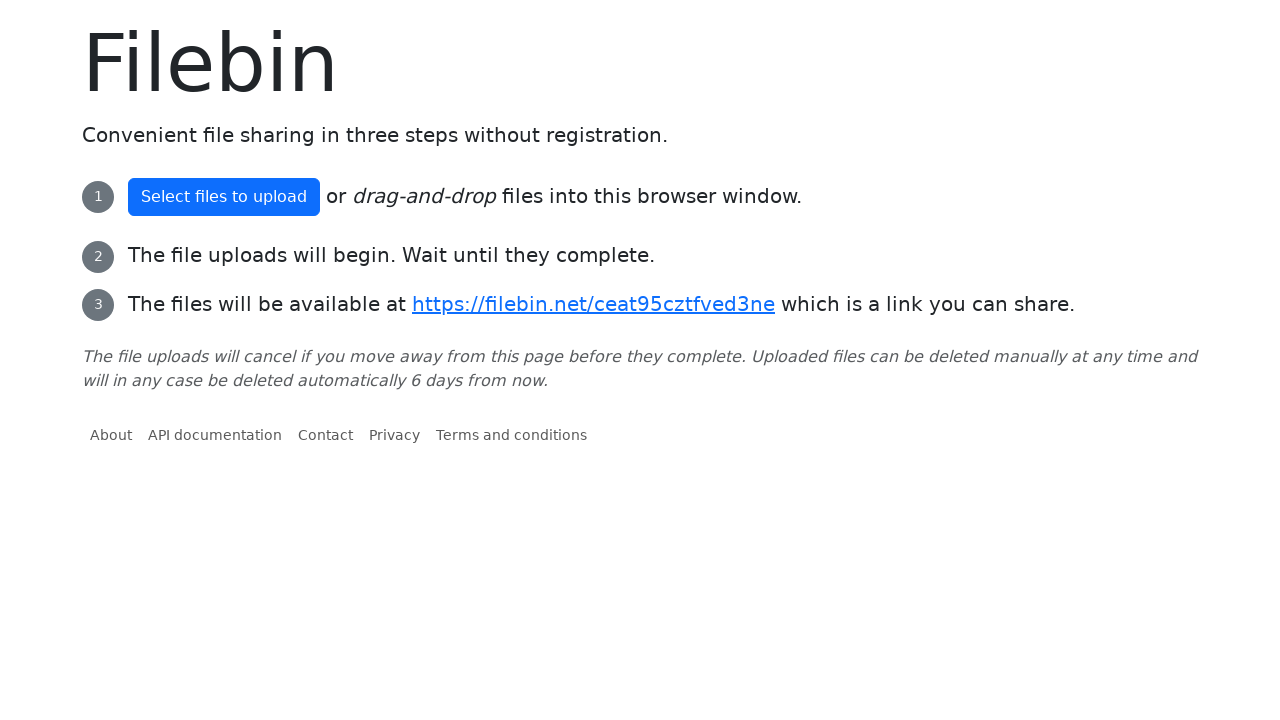

Set input file to upload test file via #fileField
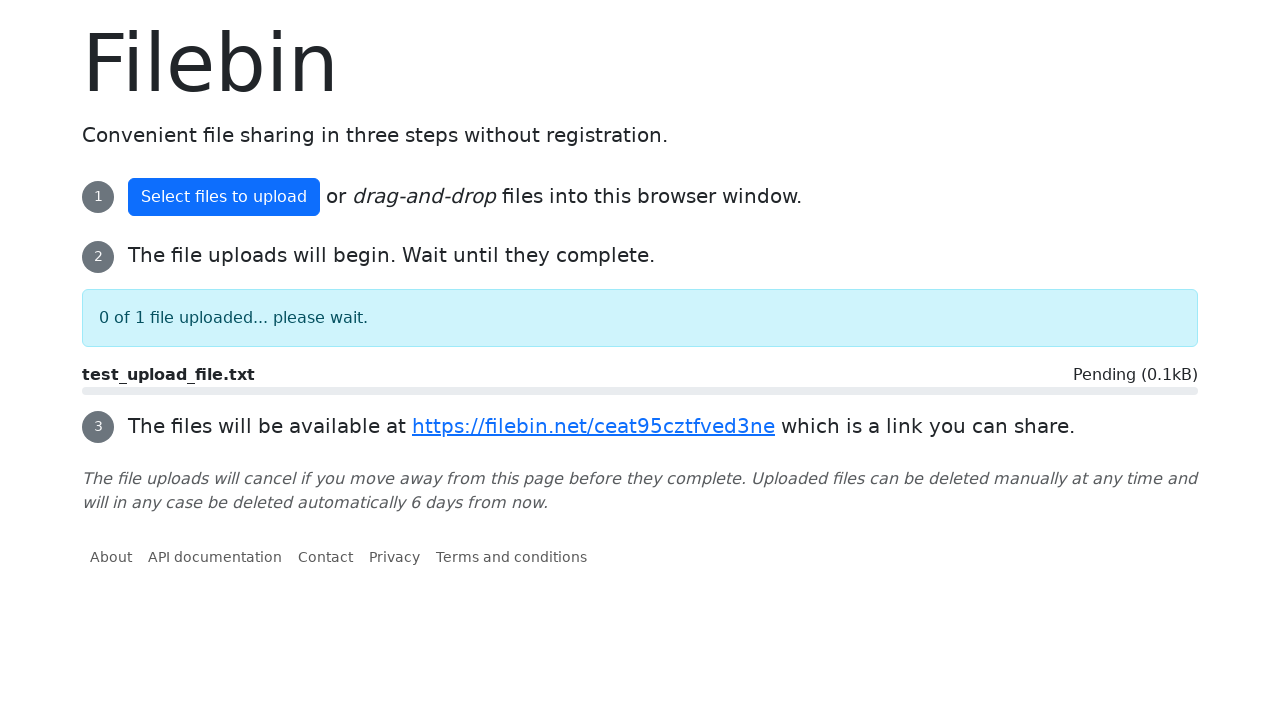

Waited 2 seconds for upload to process
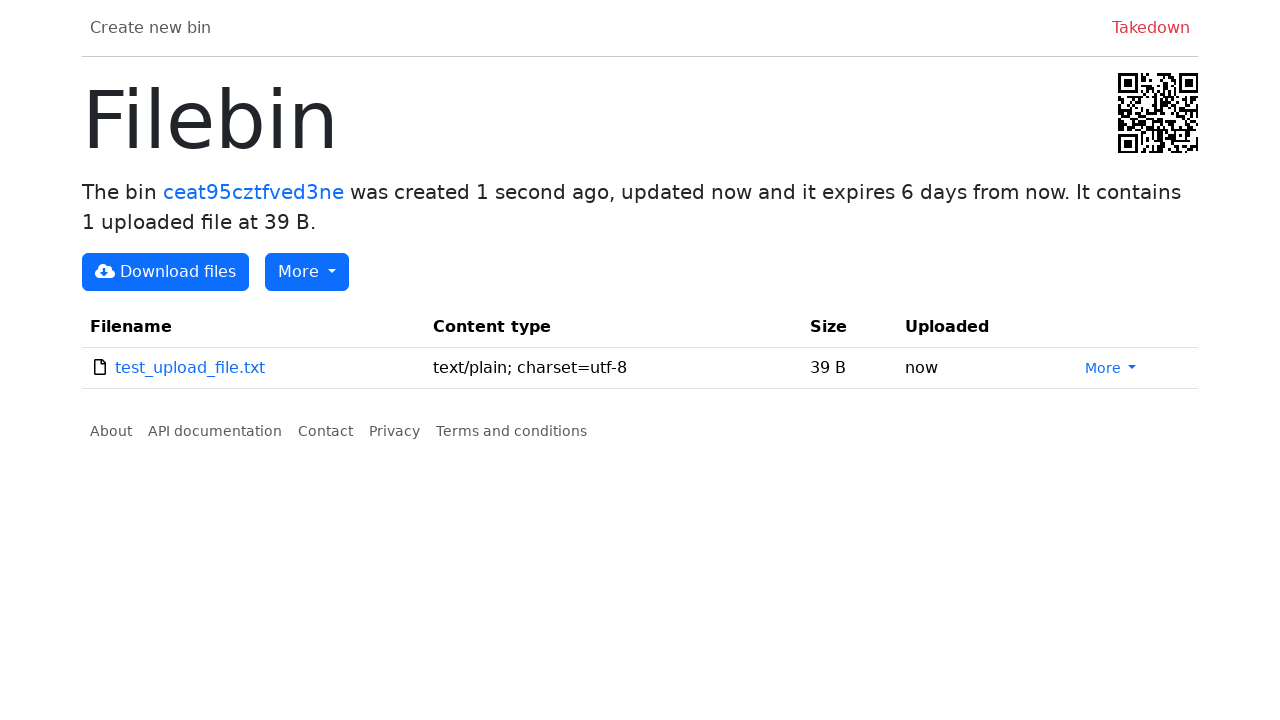

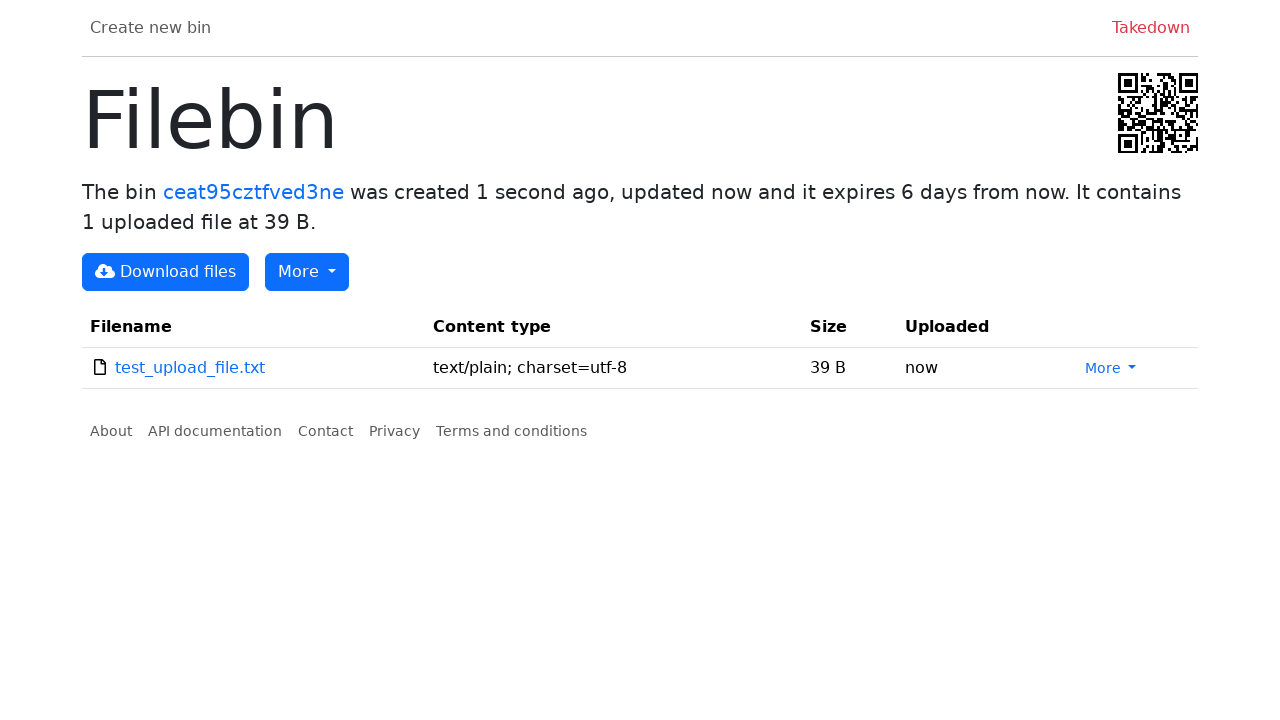